Tests hover functionality by hovering over user profile images to reveal additional information

Starting URL: https://the-internet.herokuapp.com/hovers

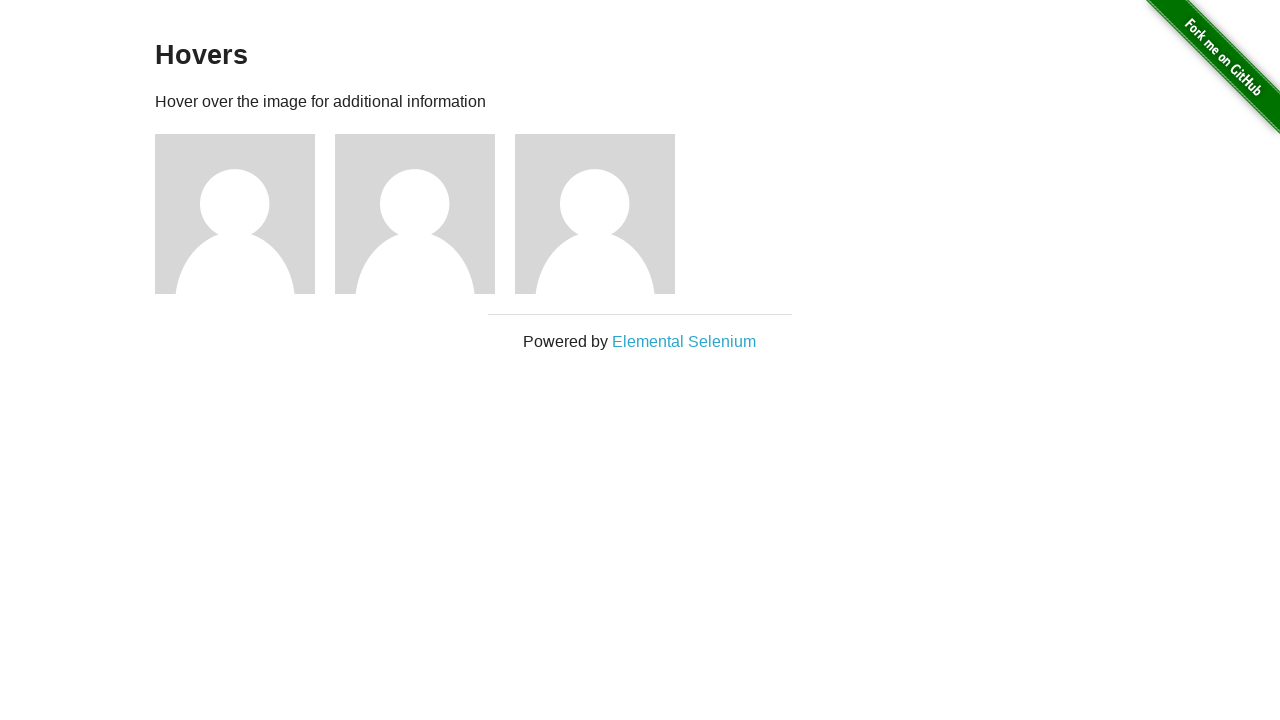

Hovered over the first user profile image at (245, 214) on .figure:nth-child(3)
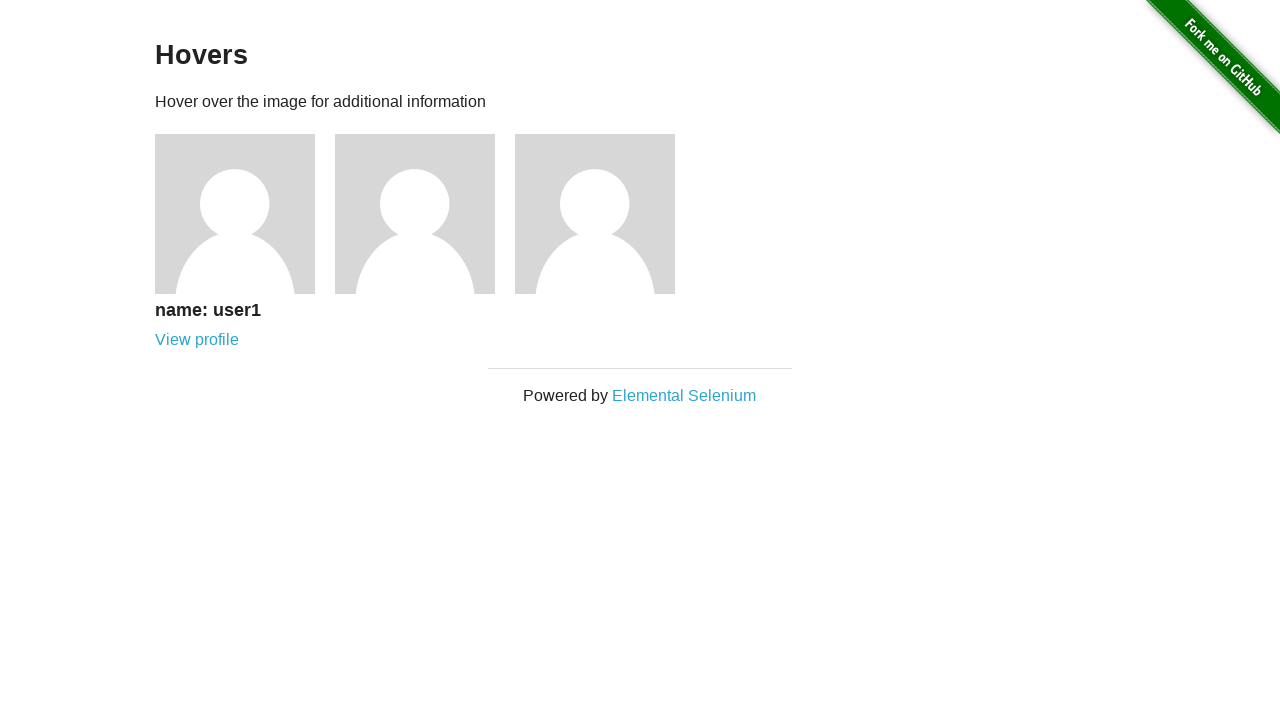

First user profile caption became visible
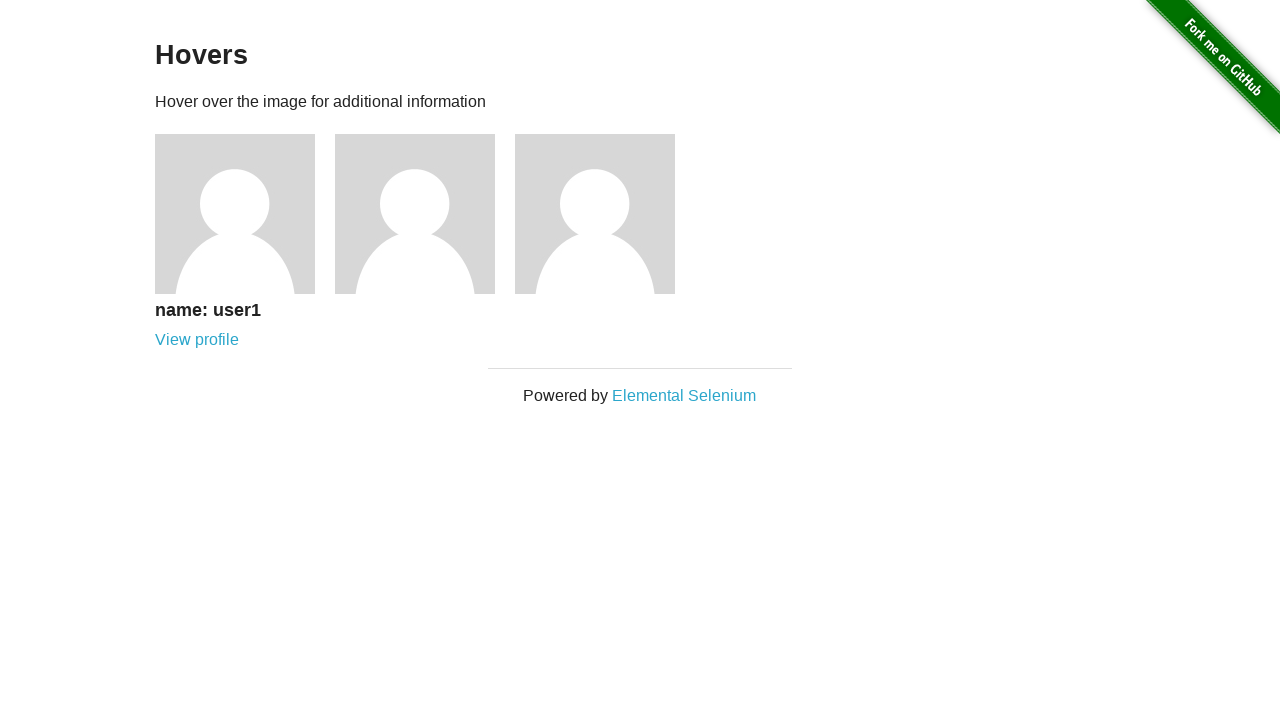

Hovered over the second user profile image at (425, 214) on .figure:nth-child(4)
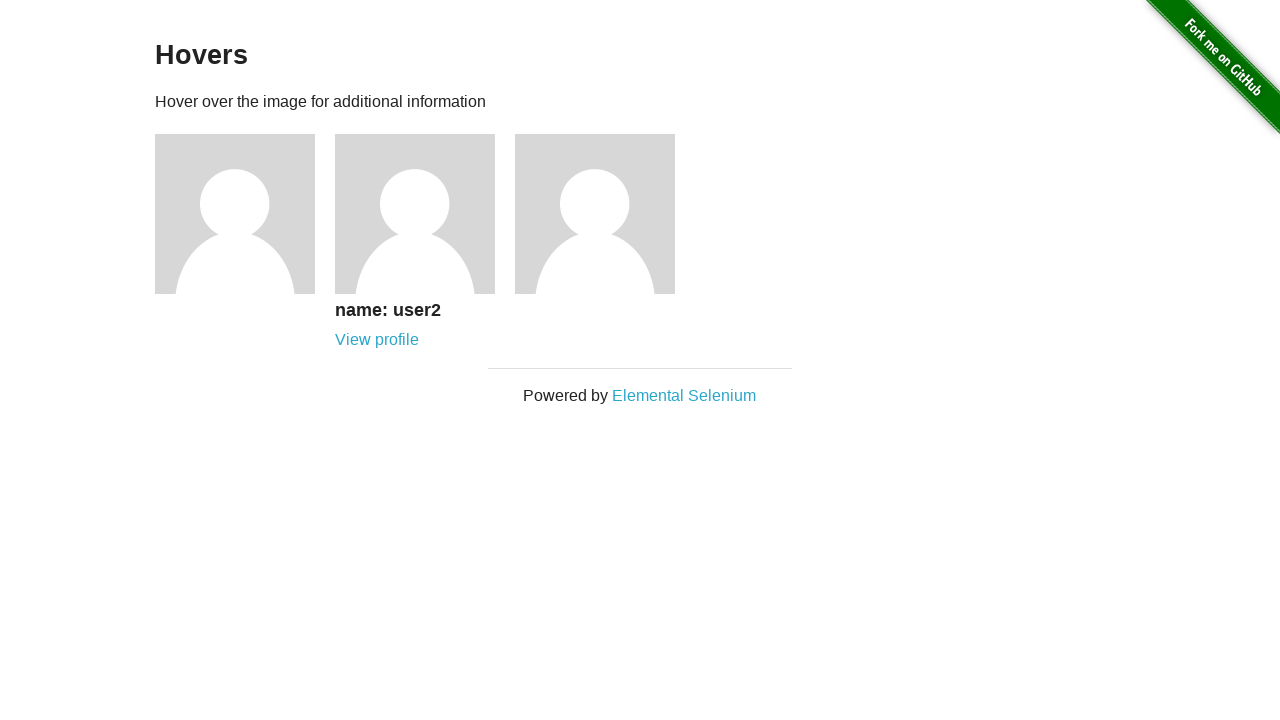

Second user profile caption became visible
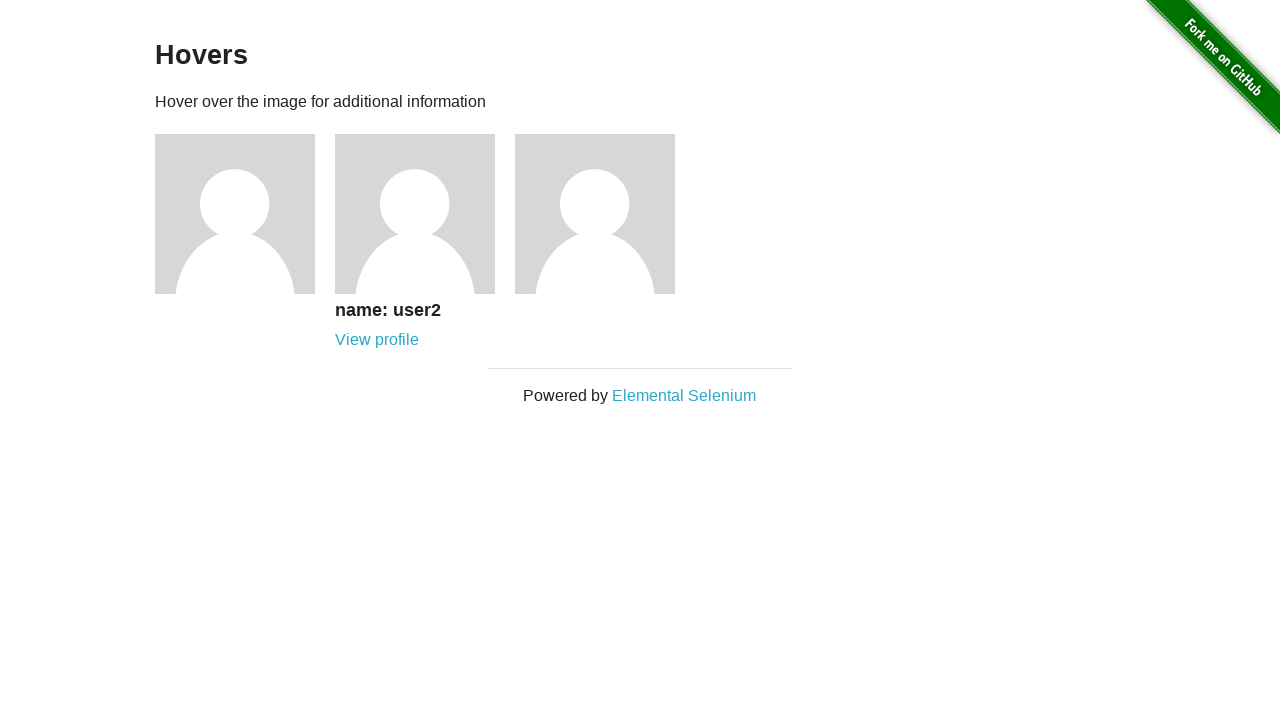

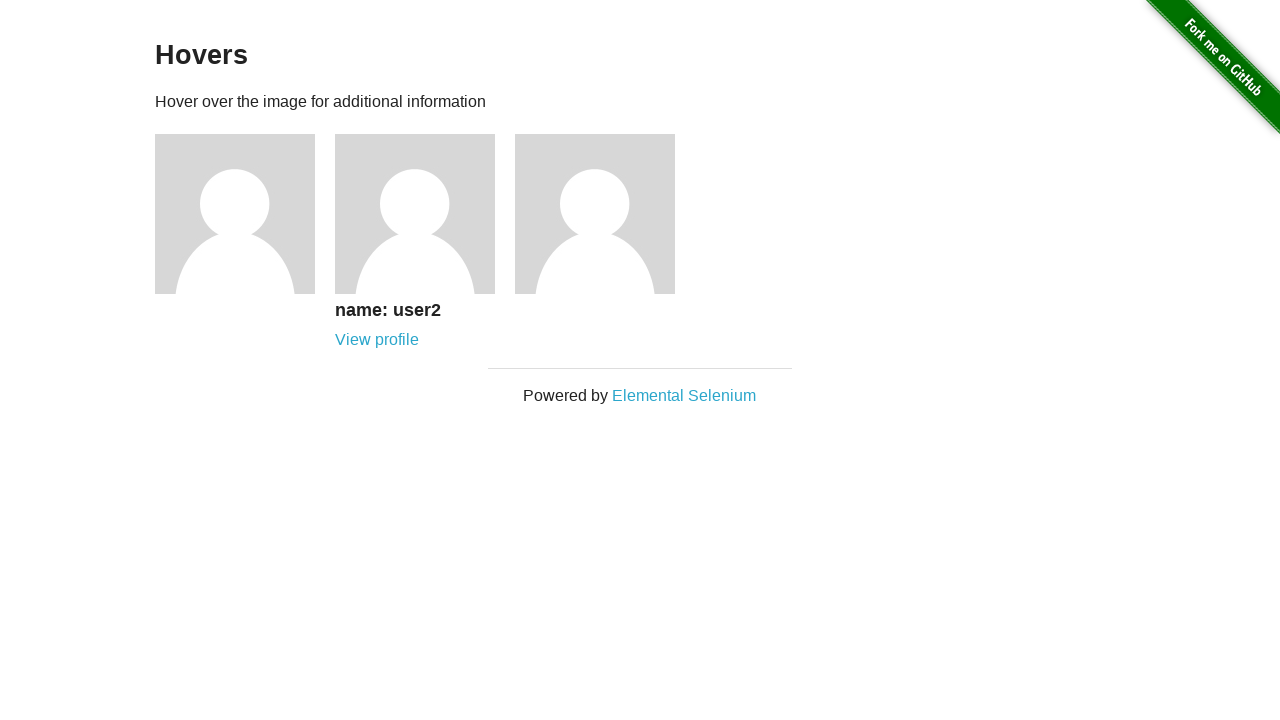